Tests registration form validation by entering mismatched email confirmation and verifying the confirmation error message is displayed.

Starting URL: https://alada.vn/tai-khoan/dang-ky.html

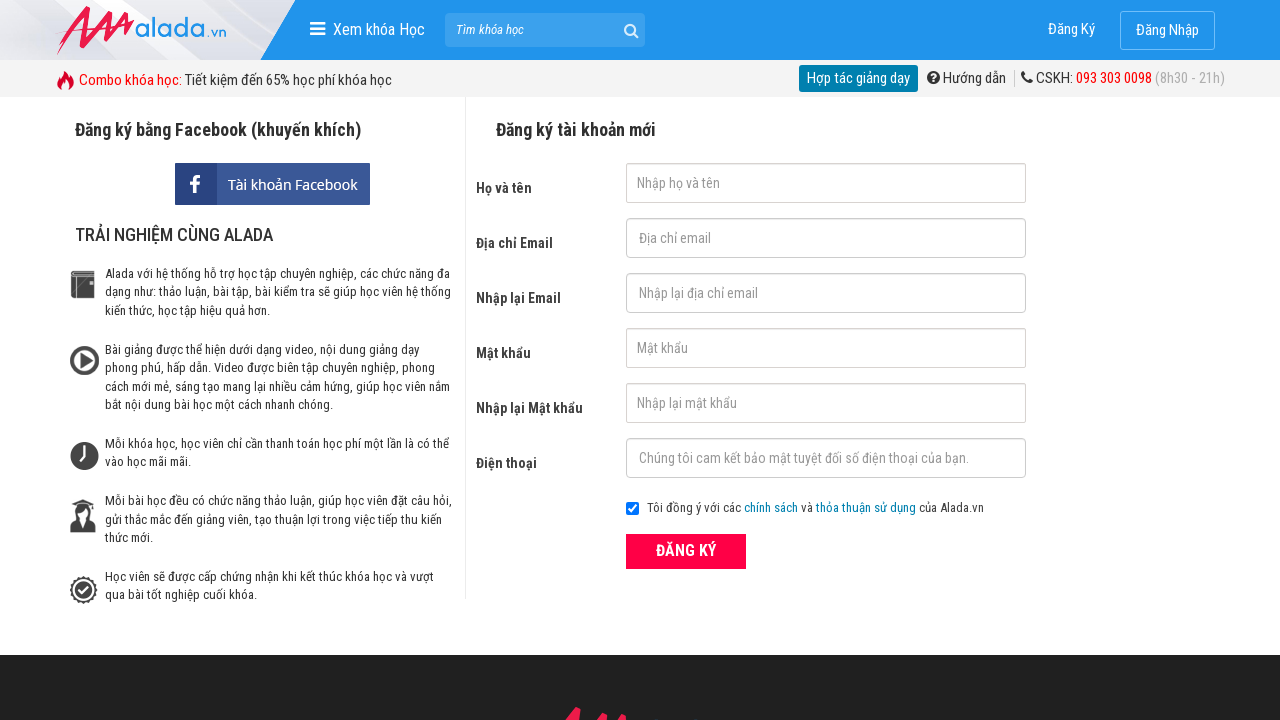

Filled first name field with 'Nguyen Van A' on #txtFirstname
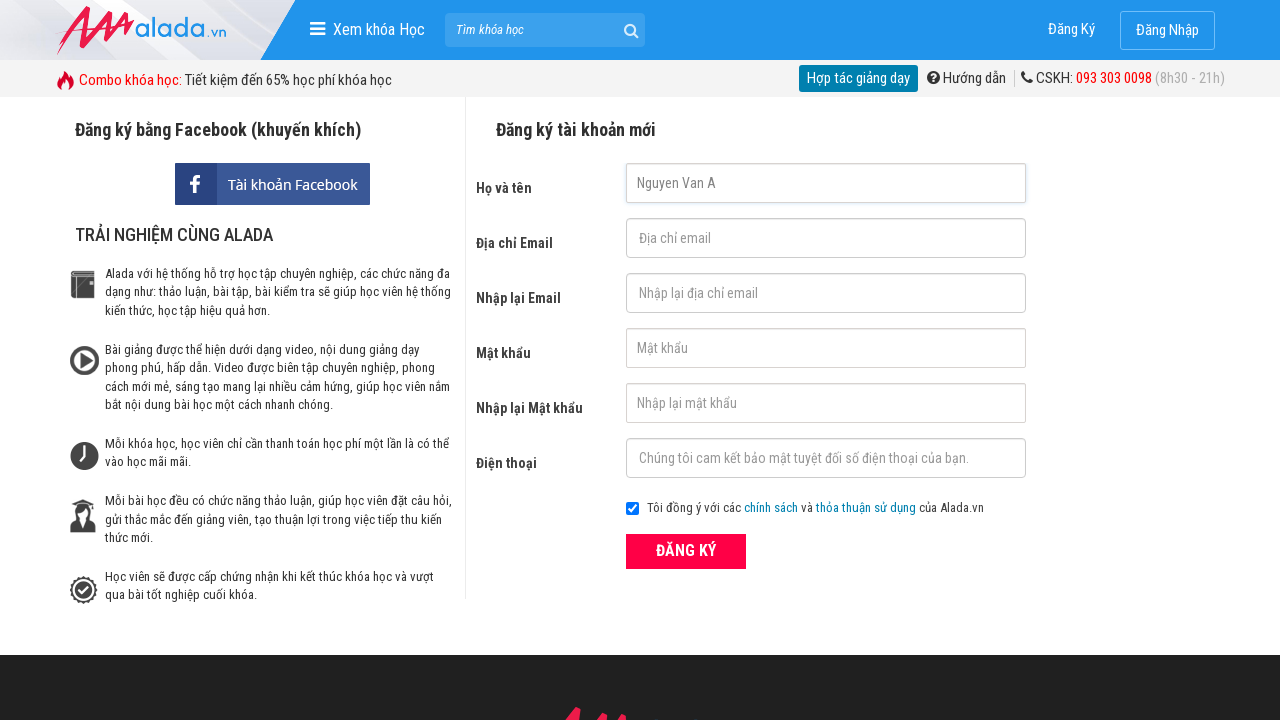

Filled email field with 'abc123@gmail.com' on #txtEmail
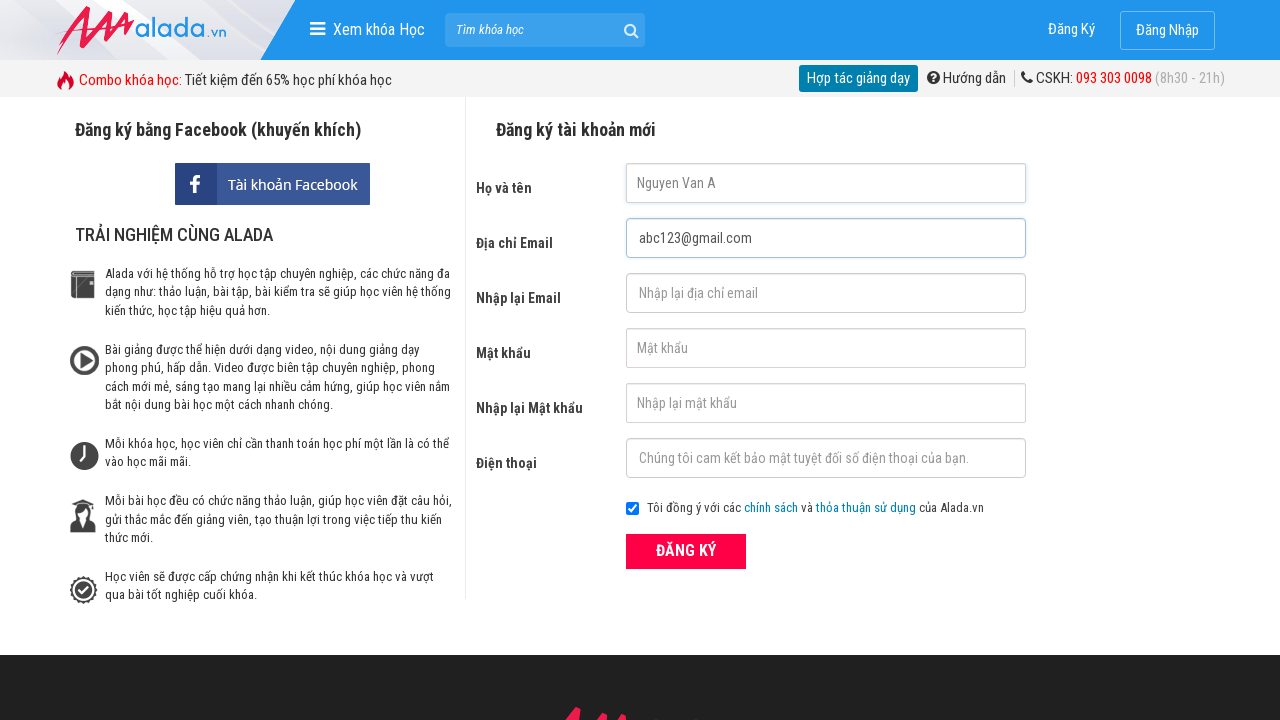

Filled confirm email field with mismatched value 'abc' on #txtCEmail
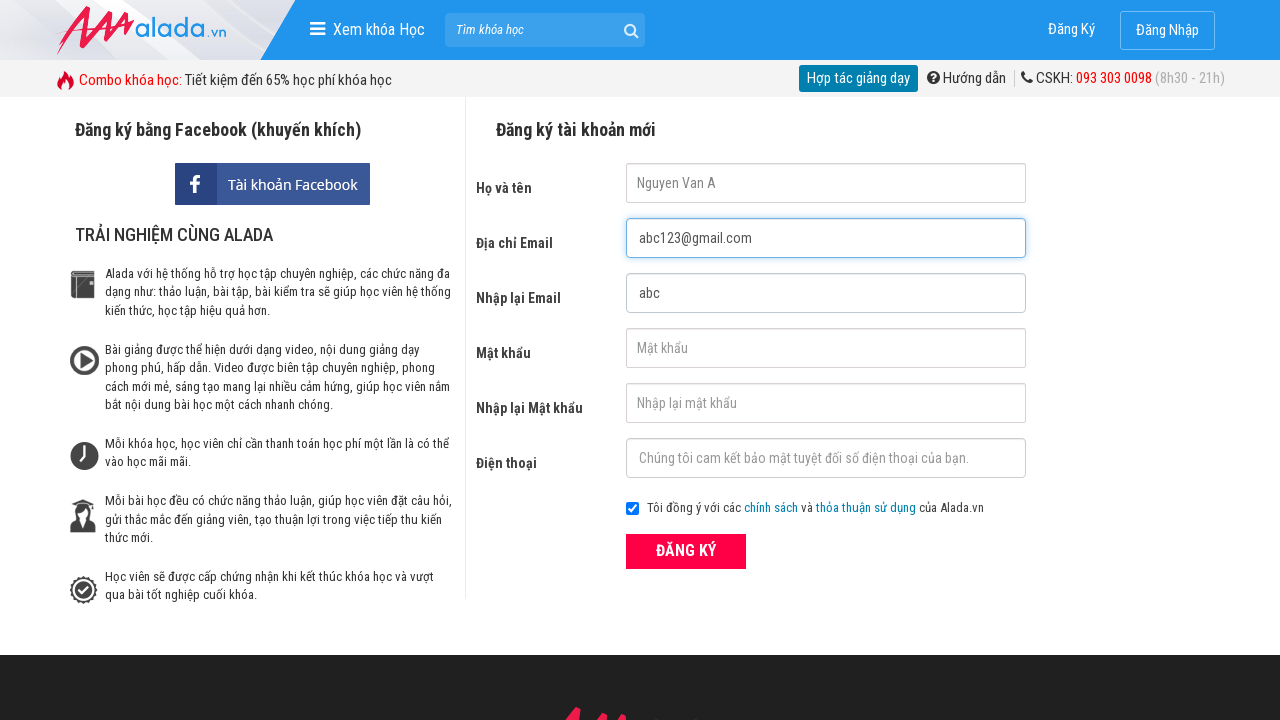

Filled password field with 'Abcd@1234' on #txtPassword
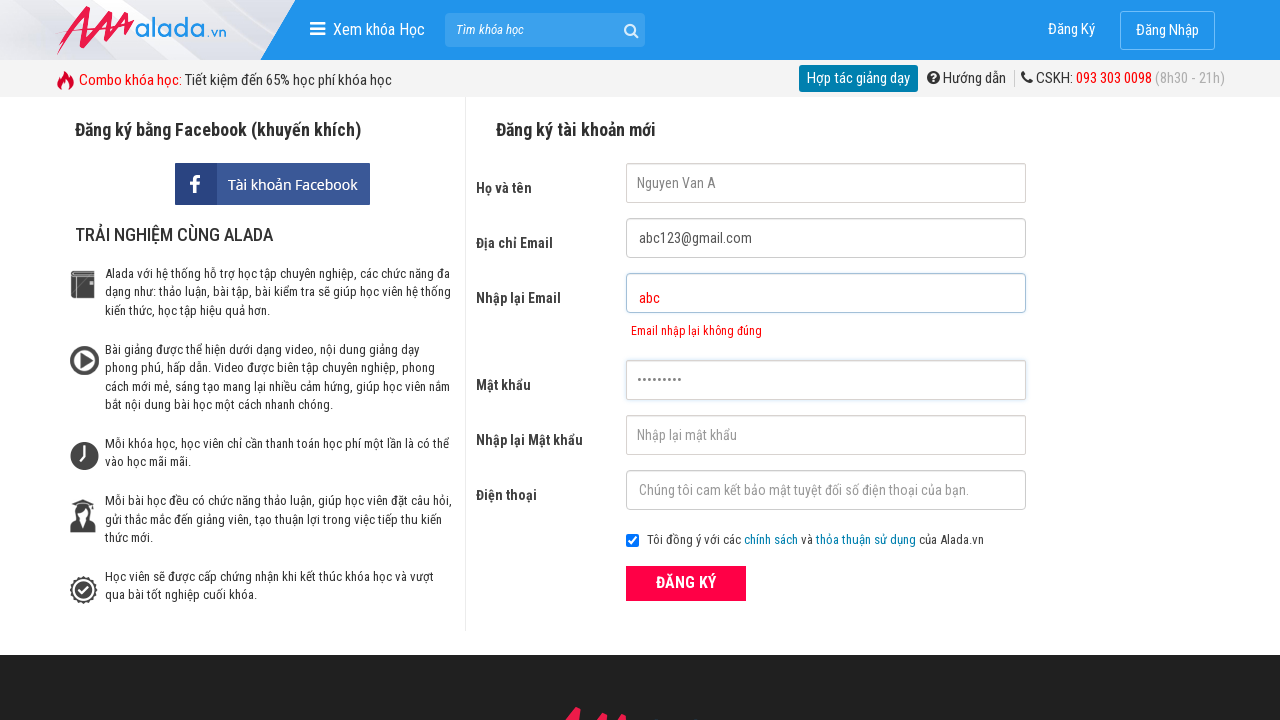

Filled confirm password field with 'Abcd@1234' on #txtCPassword
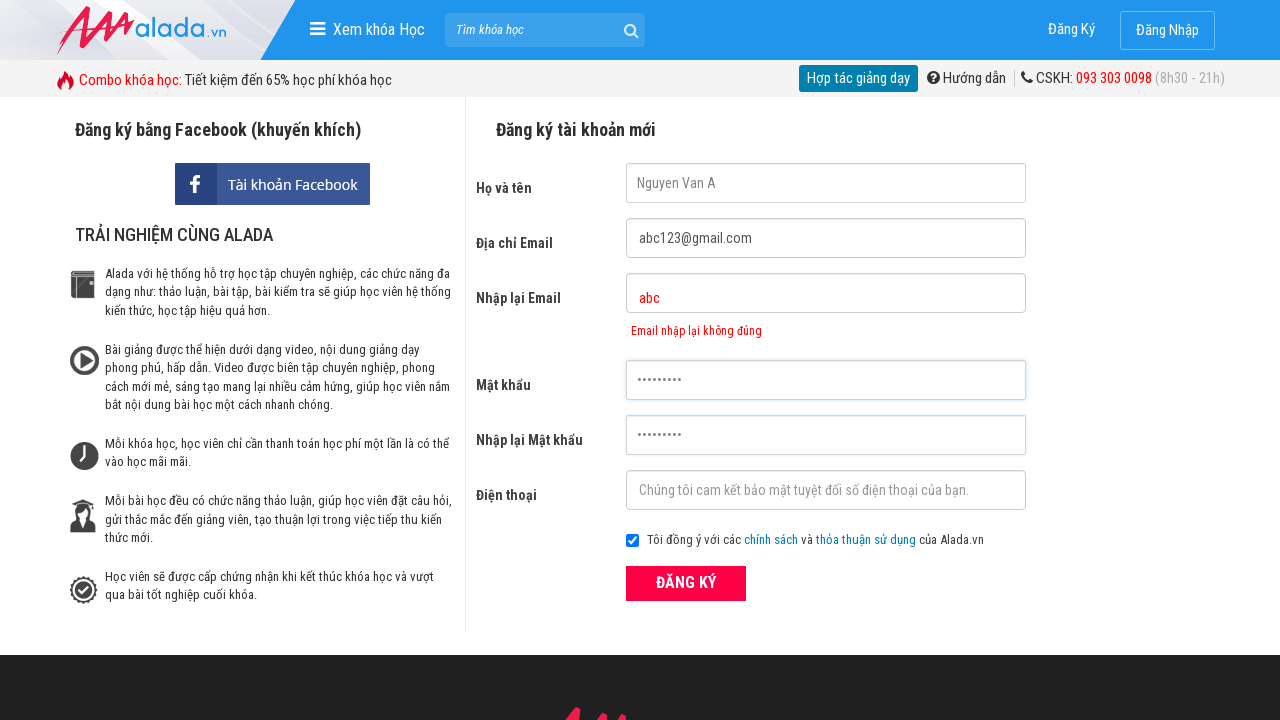

Filled phone field with '0987878787' on #txtPhone
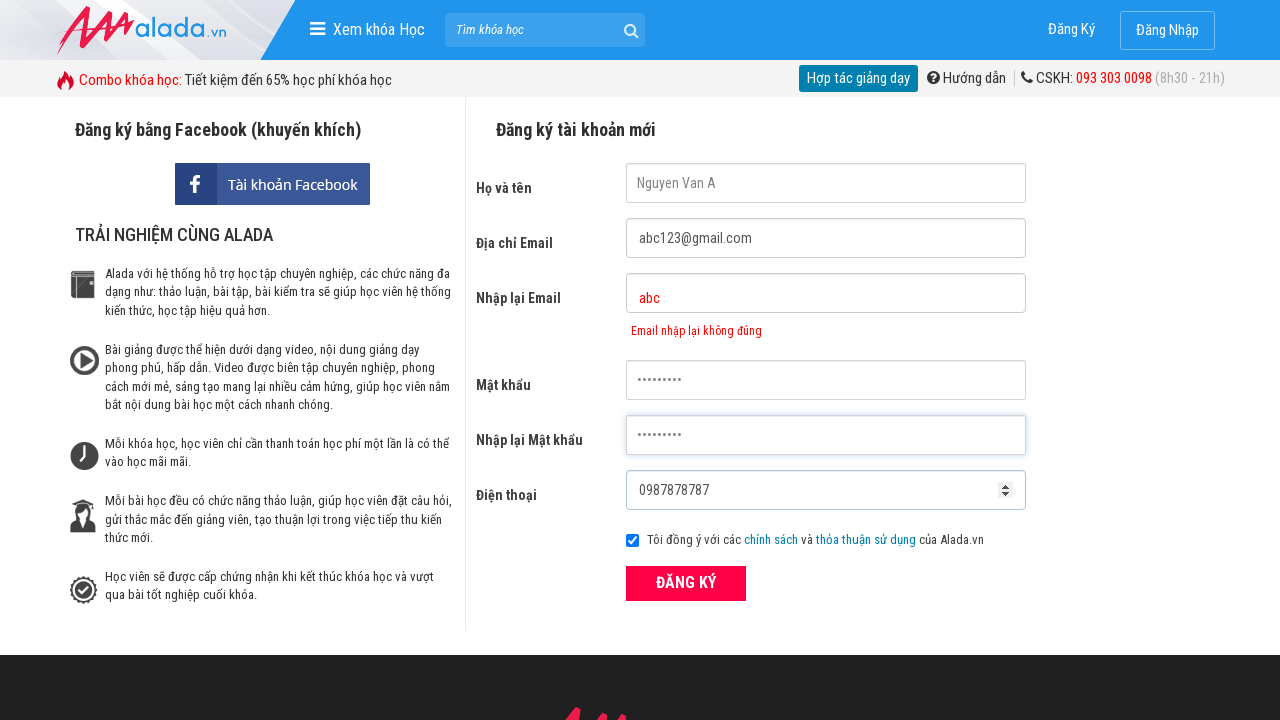

Clicked register button to submit form at (686, 583) on button[type='submit']:has-text('ĐĂNG KÝ')
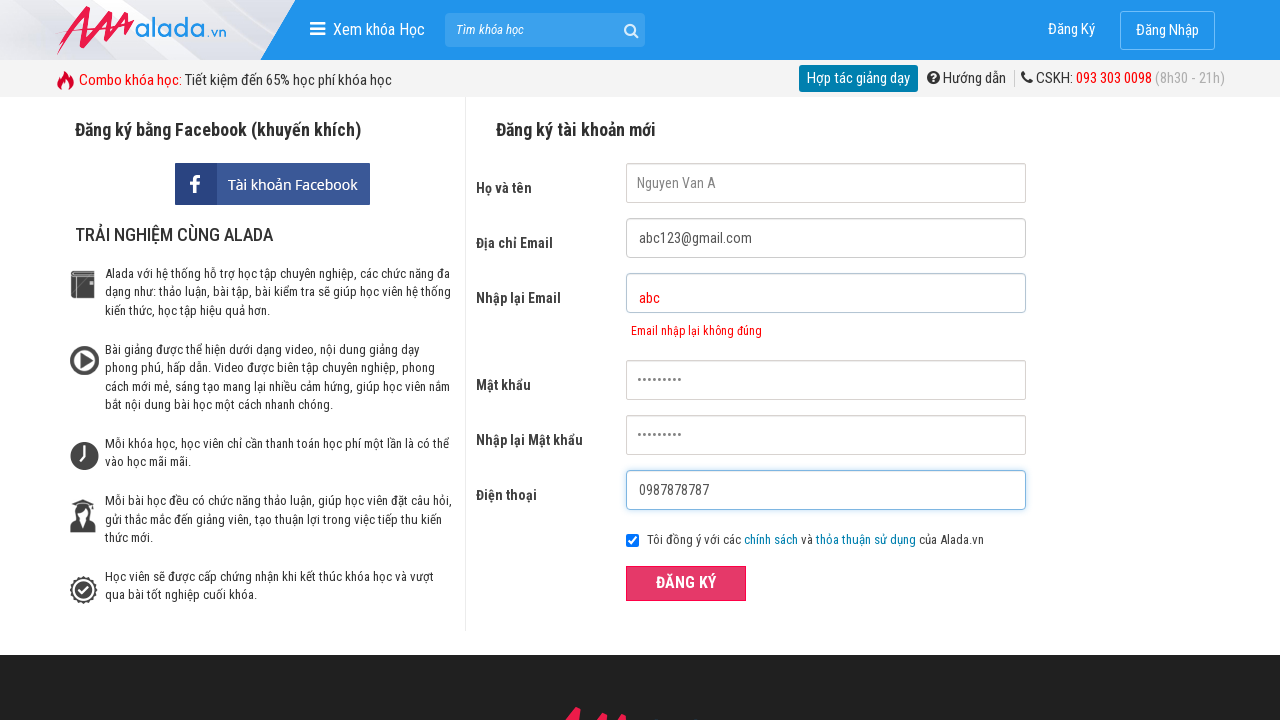

Confirm email error message appeared, validating mismatched email confirmation
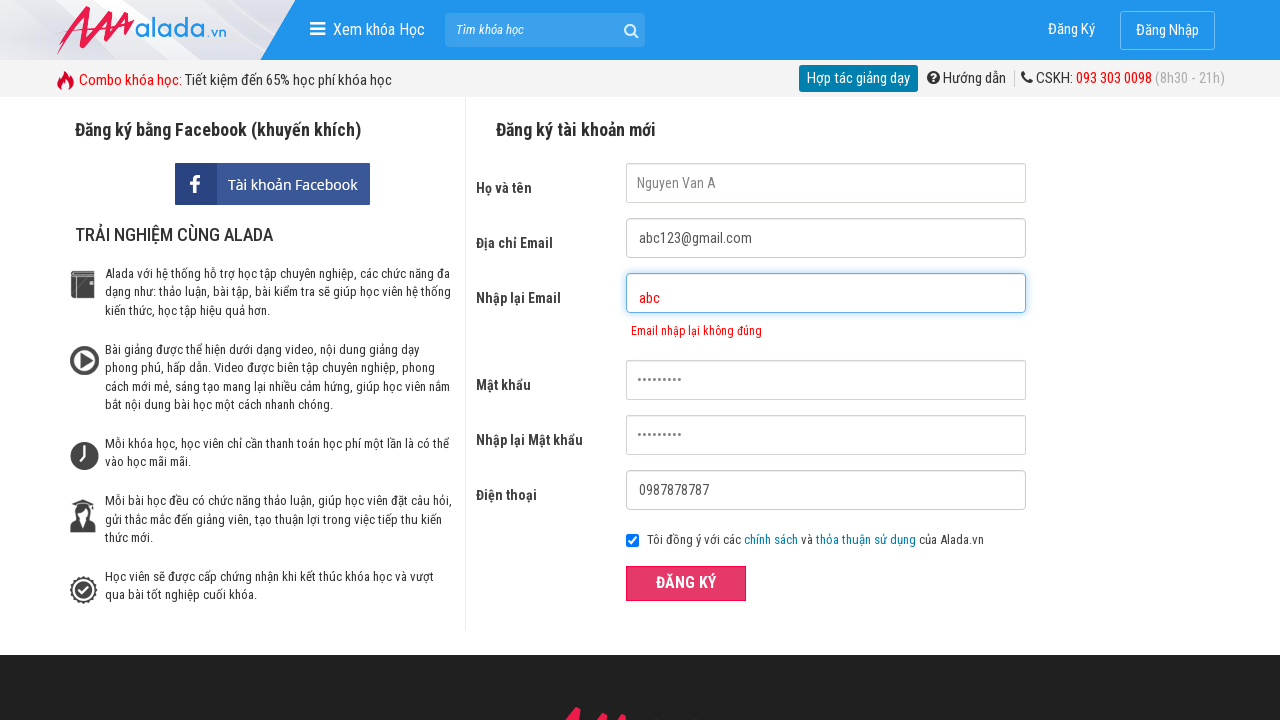

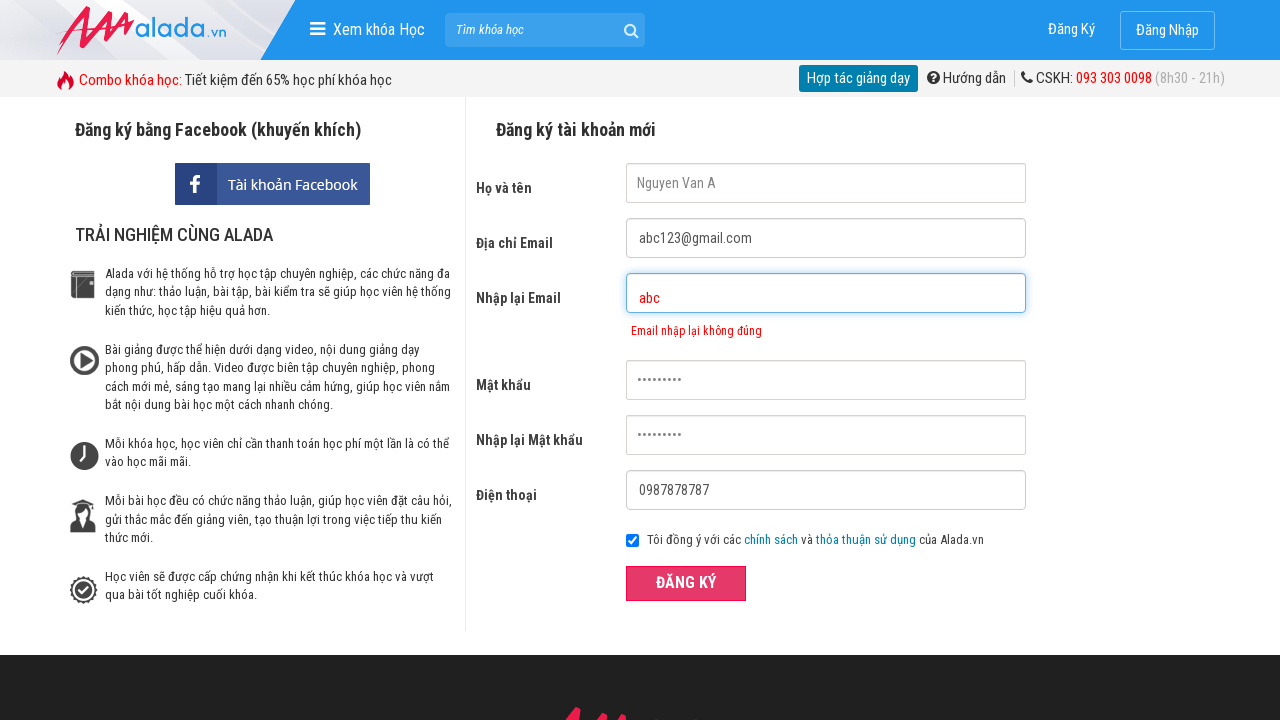